Tests the second JavaScript Confirm button by clicking it, dismissing the confirm dialog, and verifying the result text shows "You clicked: Cancel"

Starting URL: https://the-internet.herokuapp.com/javascript_alerts

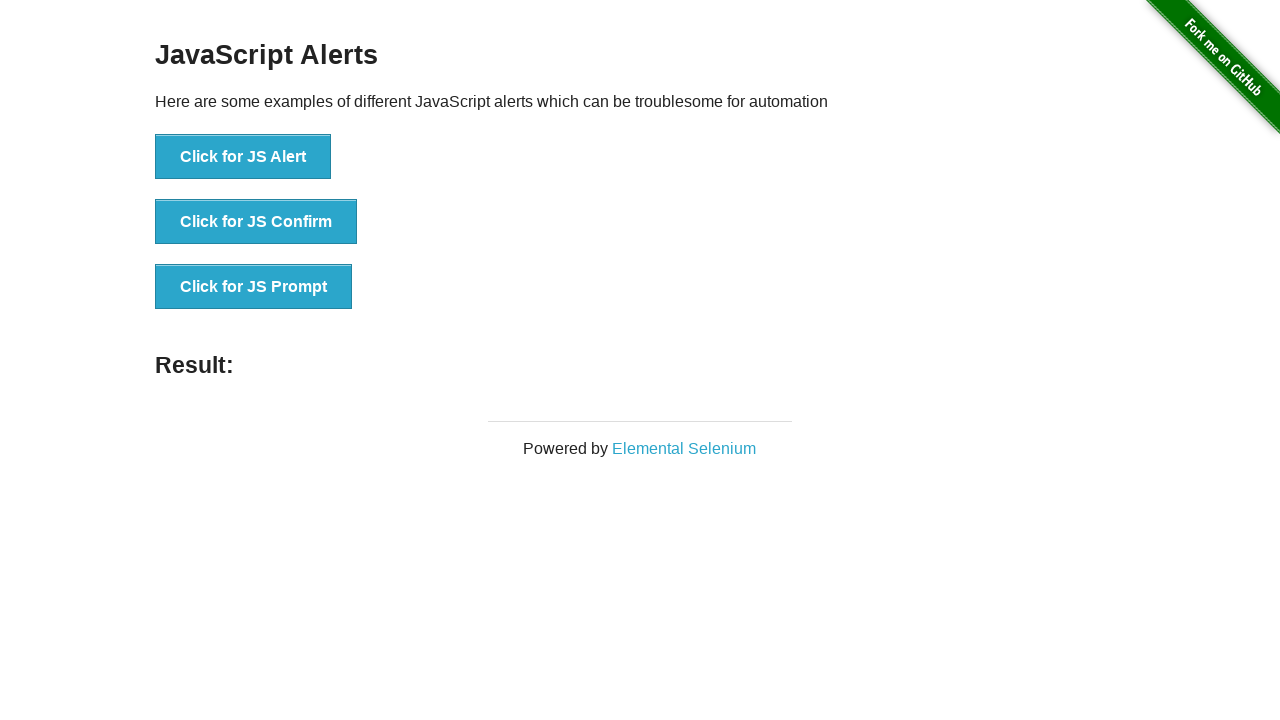

Set up dialog handler to dismiss the confirm dialog
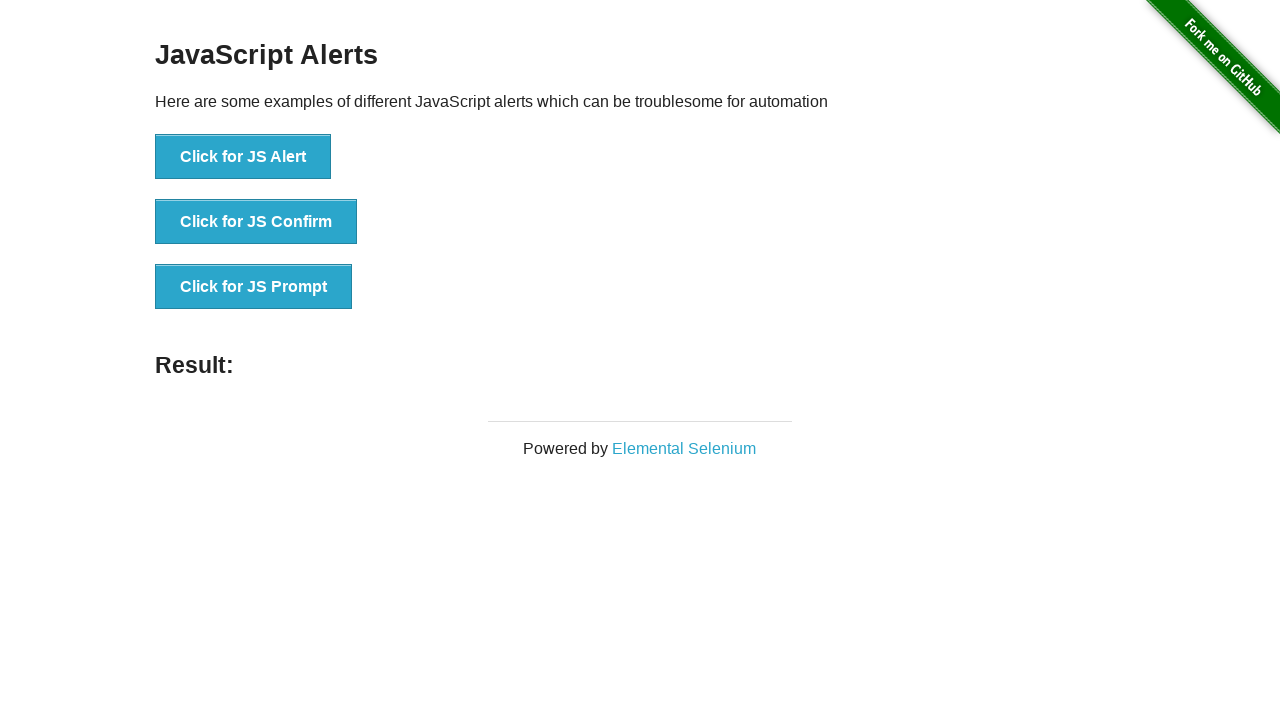

Clicked the JS Confirm button at (256, 222) on xpath=//*[text()='Click for JS Confirm']
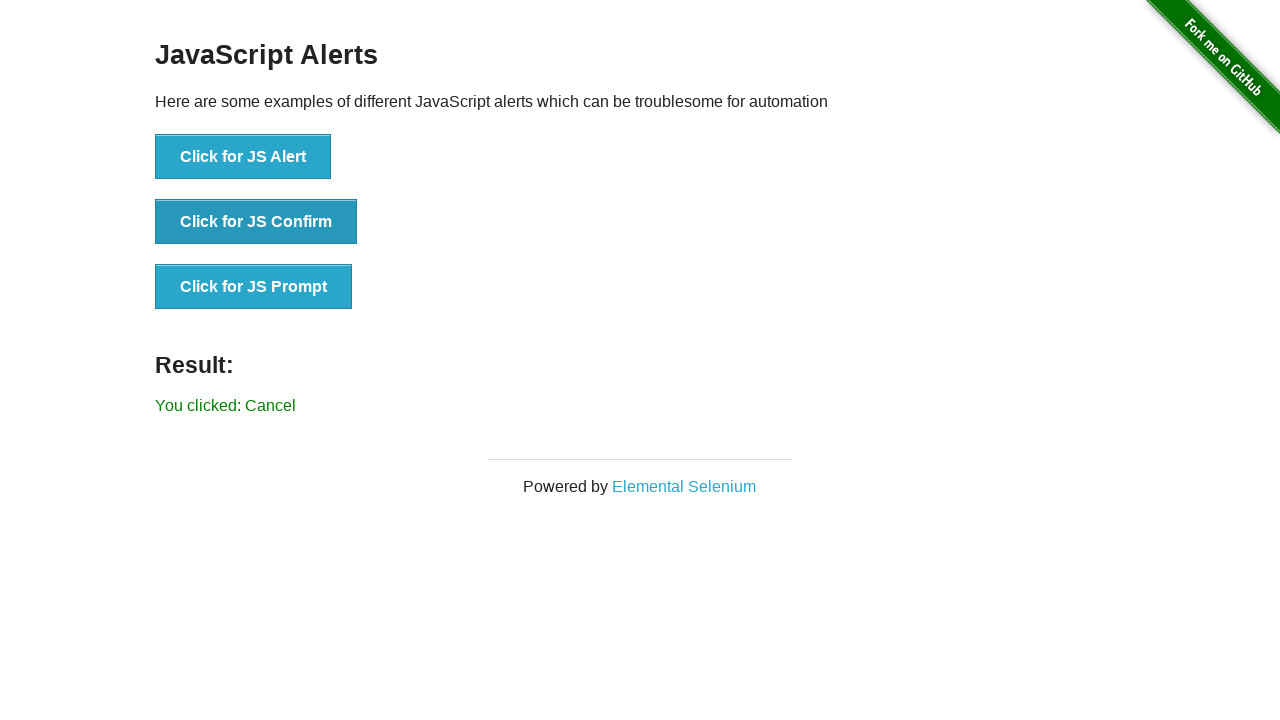

Retrieved result text after dismissing confirm dialog
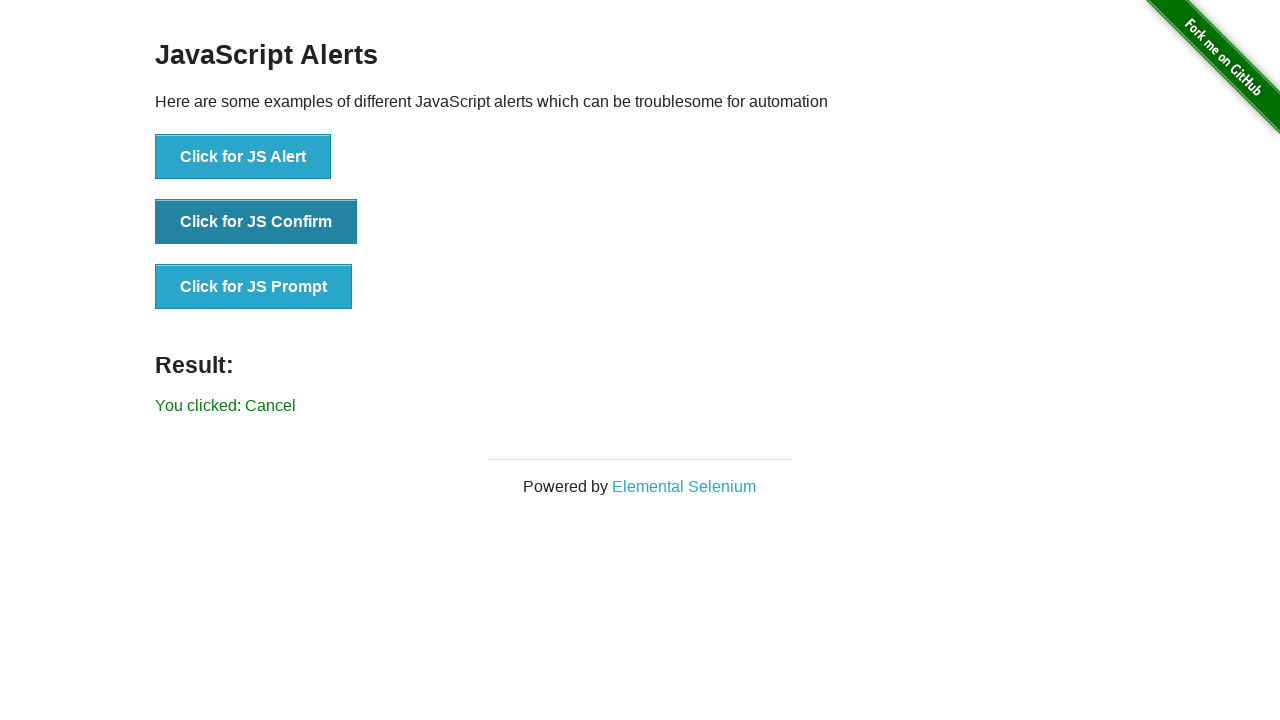

Verified result text shows 'You clicked: Cancel'
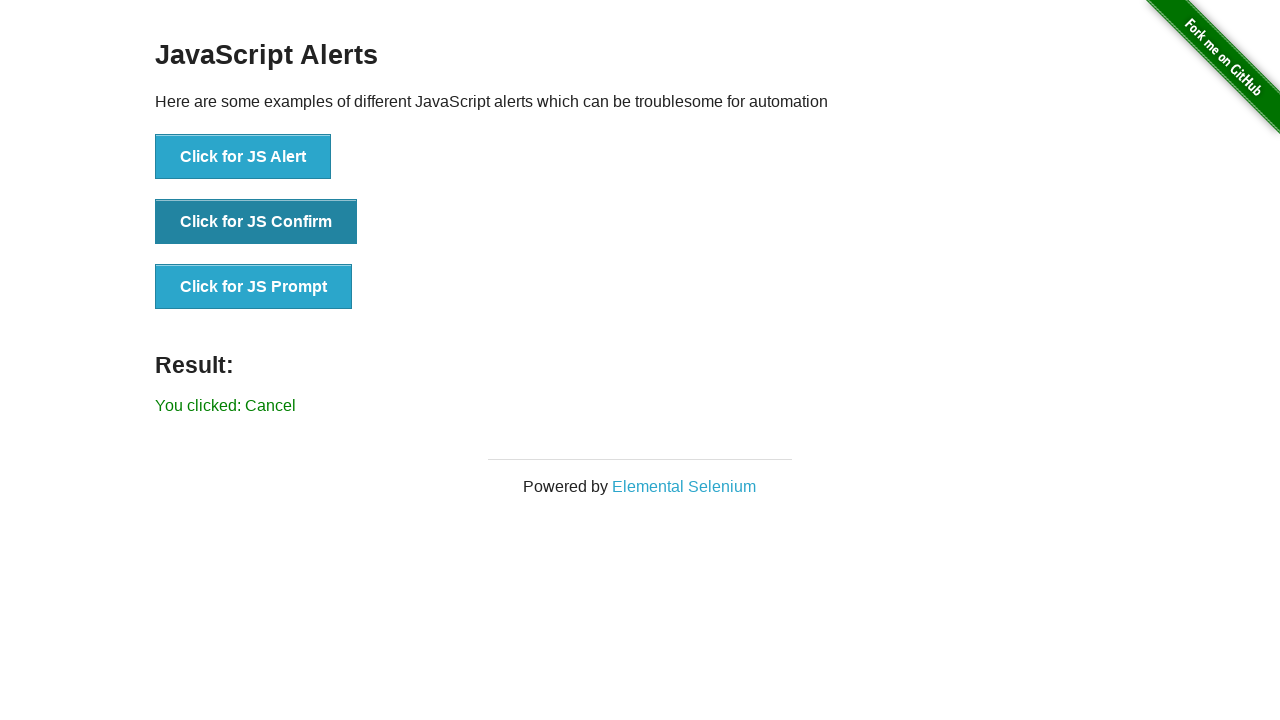

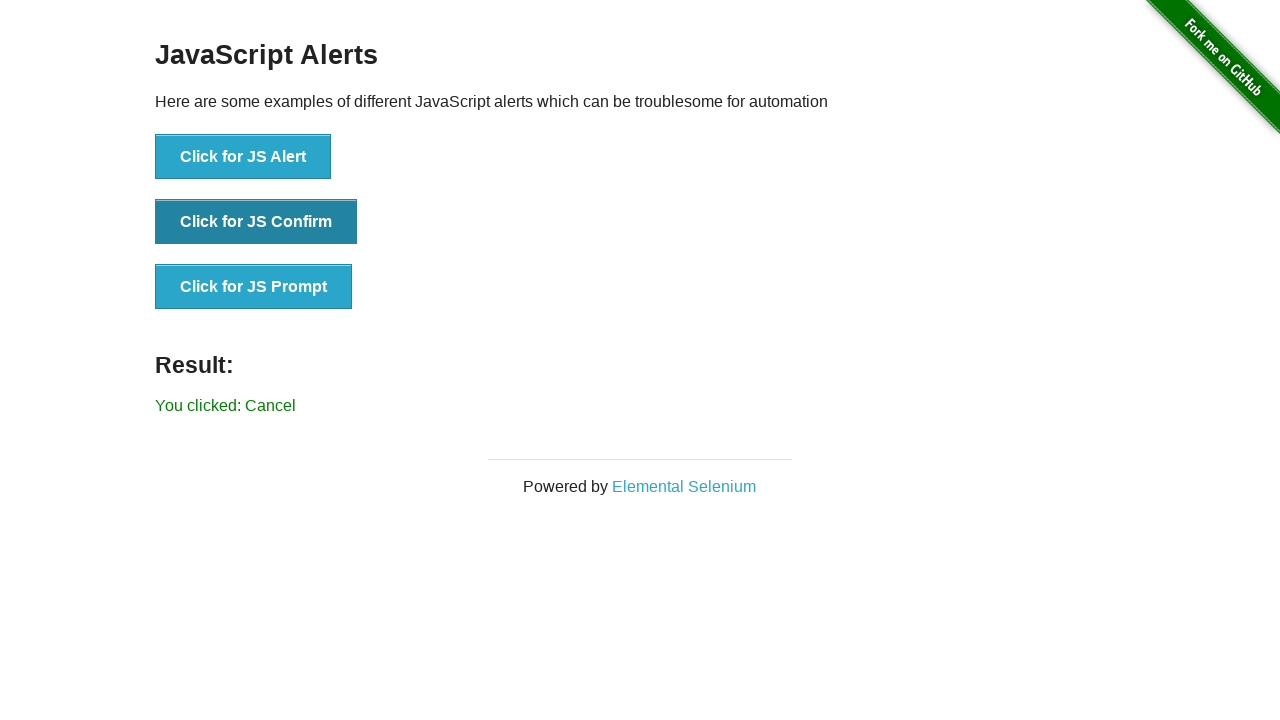